Tests clicking on a link that opens a popup window on the Omayo Selenium practice page

Starting URL: https://omayo.blogspot.com/

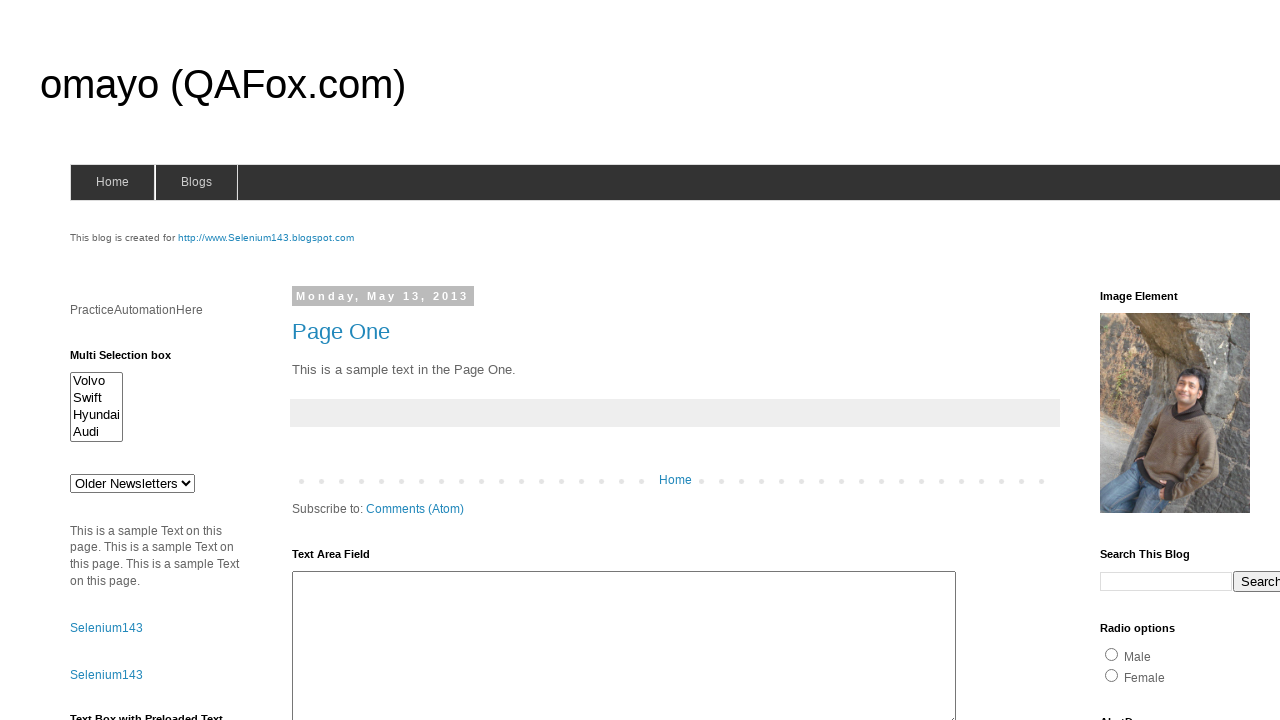

Waited for page to reach domcontentloaded state on Omayo practice page
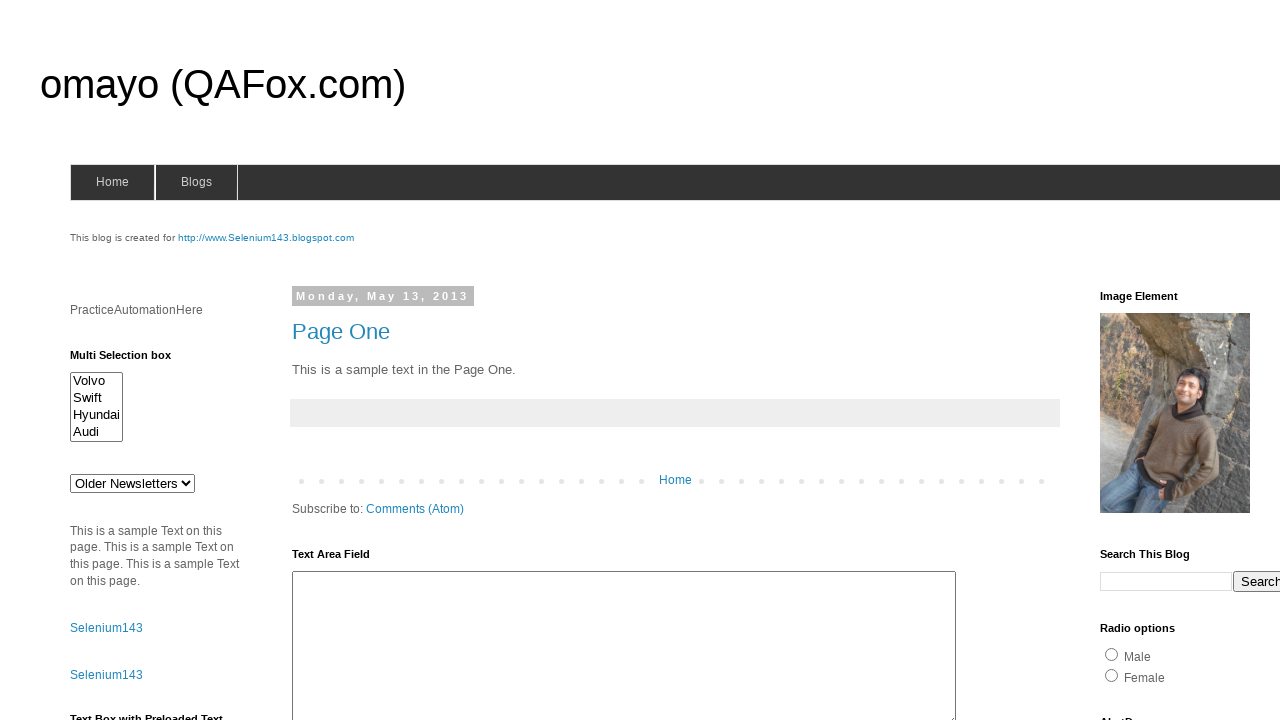

Clicked on 'Open a popup window' link at (132, 360) on a:has-text('Open a popup window')
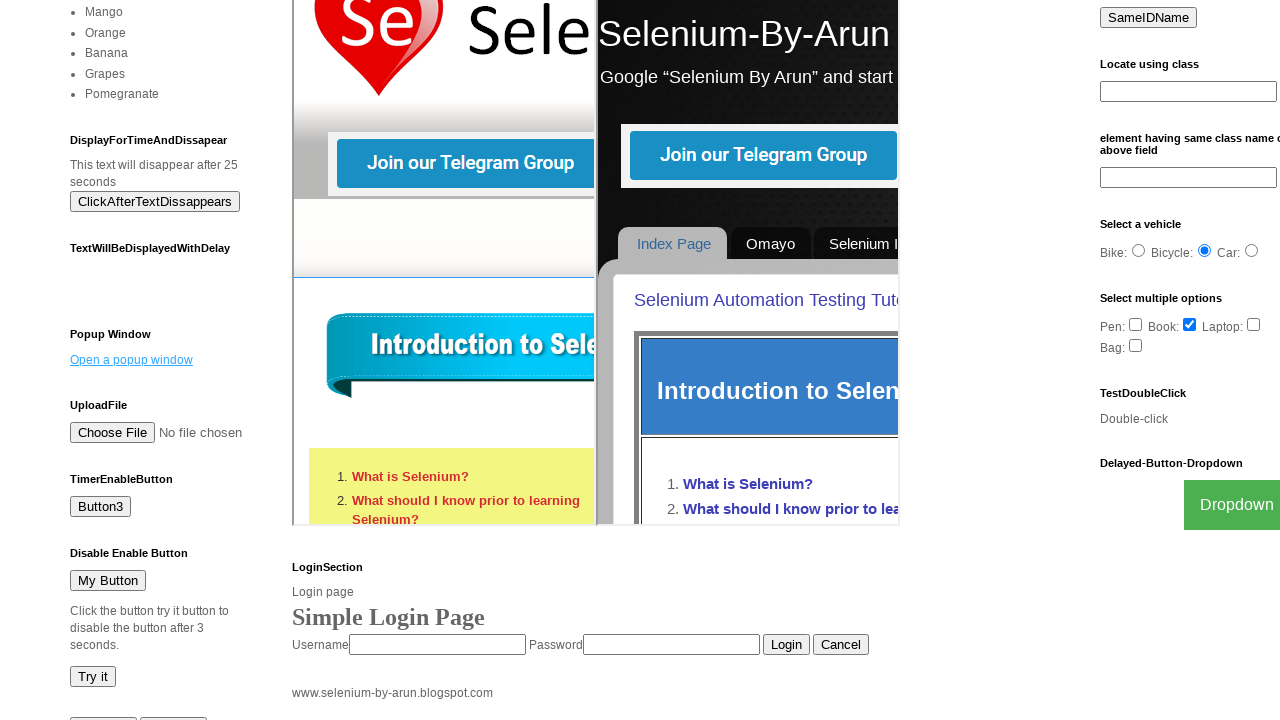

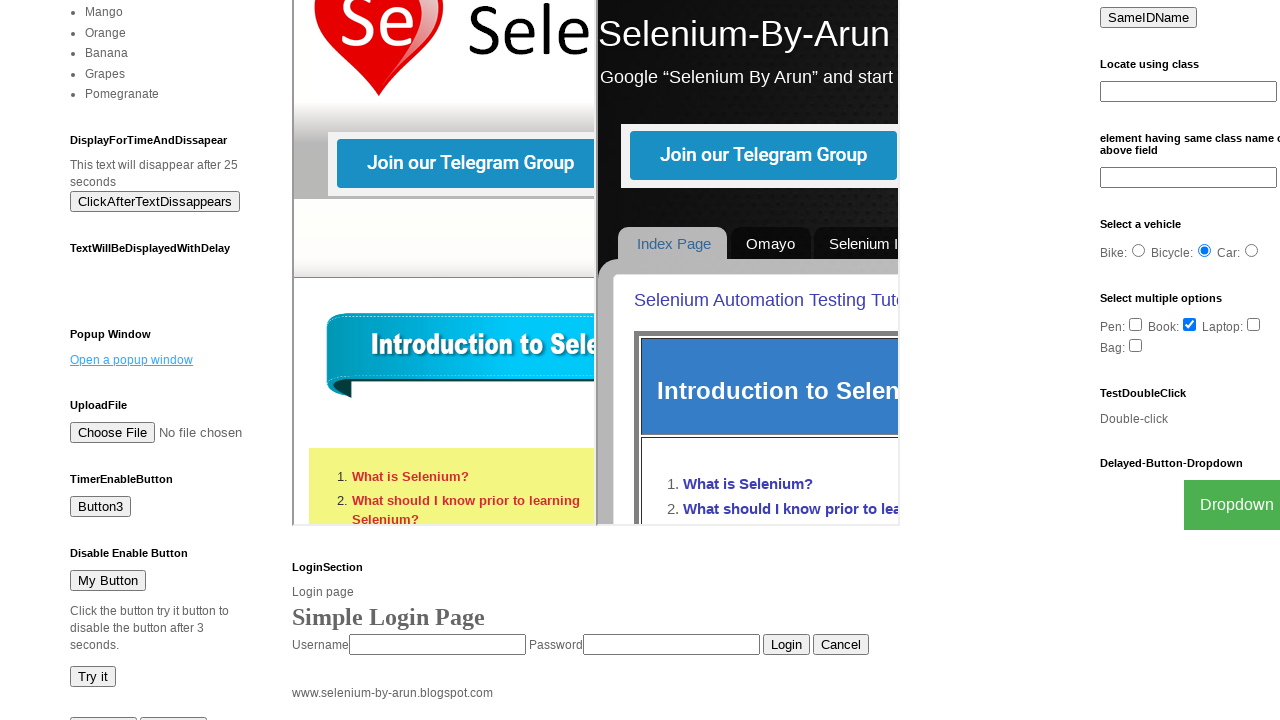